Tests click-and-hold interaction by holding down on an element, moving to another element, and then releasing

Starting URL: https://selenium08.blogspot.com/2020/01/click-and-hold.html

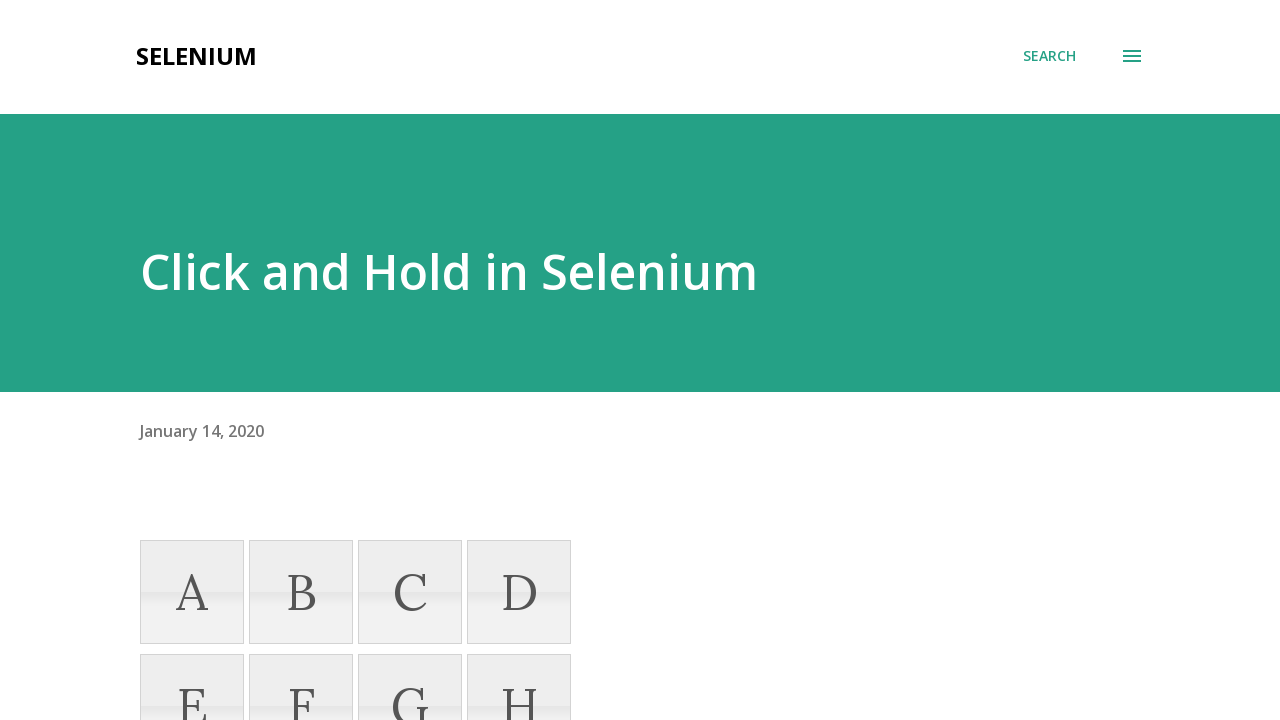

Located element A for click-and-hold interaction
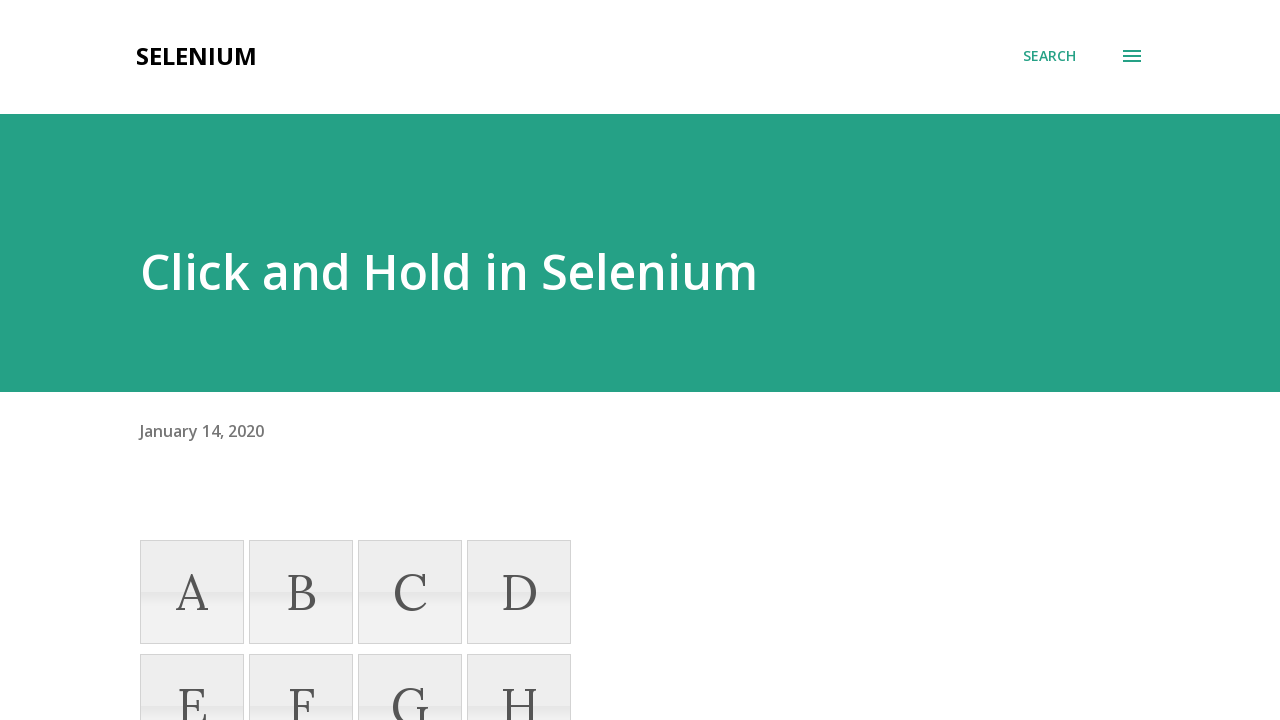

Hovered over element A at (192, 592) on *[name='A']
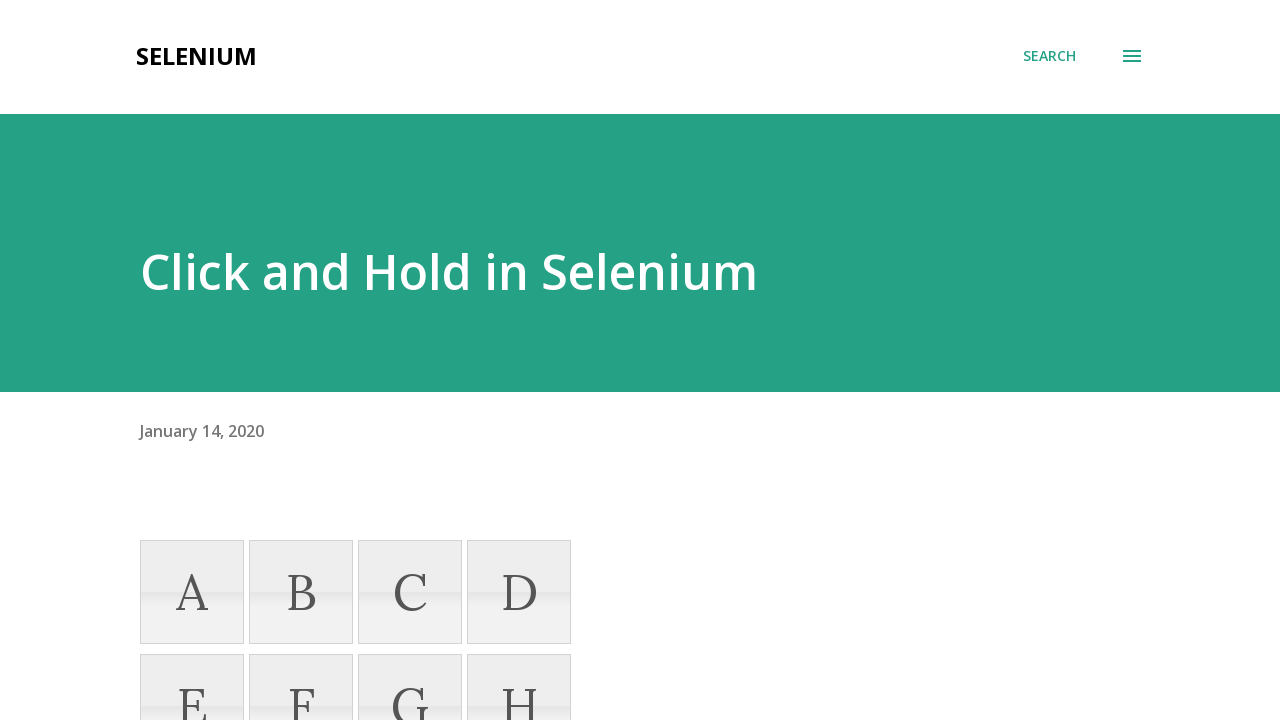

Pressed mouse button down on element A to start click-and-hold at (192, 592)
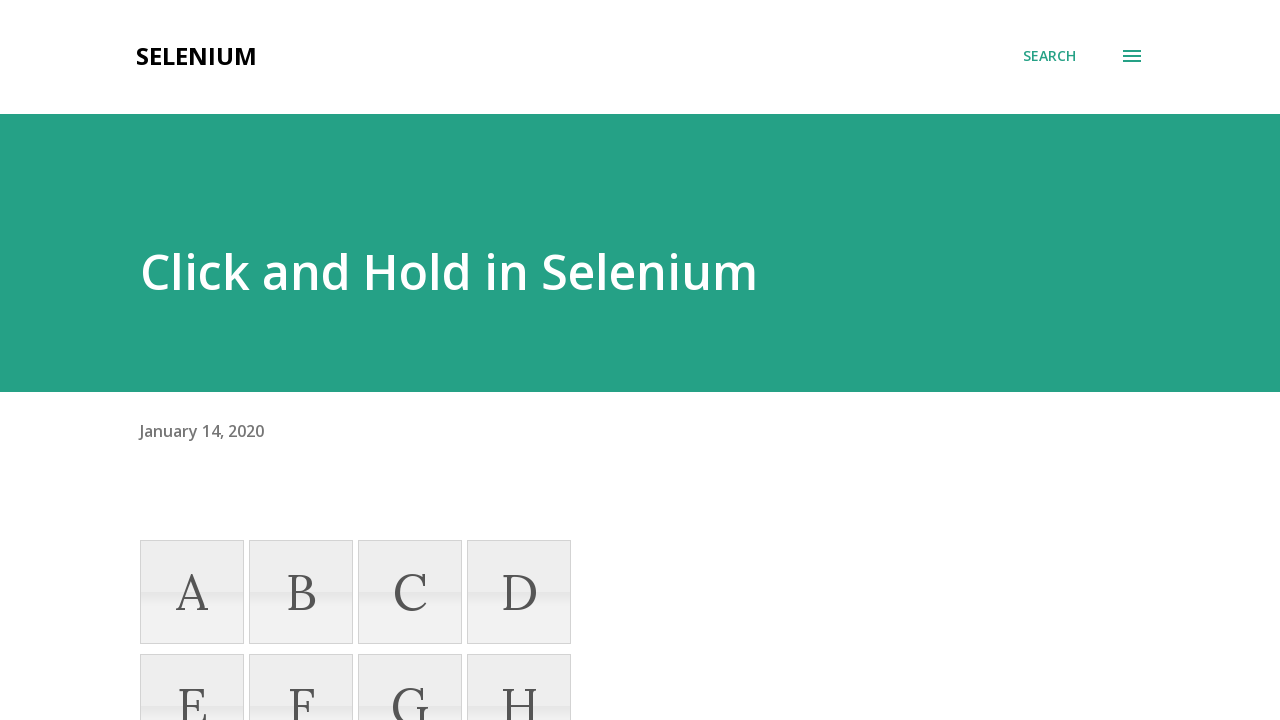

Located the Share button element
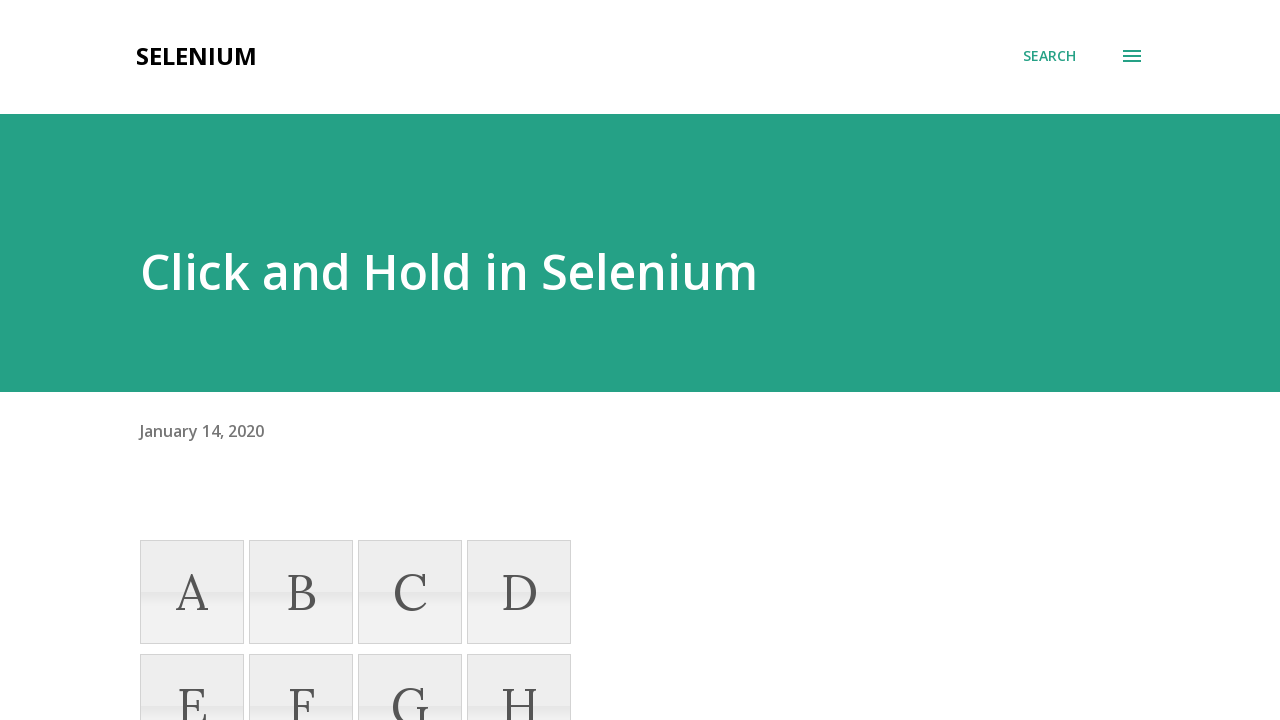

Moved mouse to Share button while holding down click at (858, 360) on (//button[@aria-label='Share'])[2]
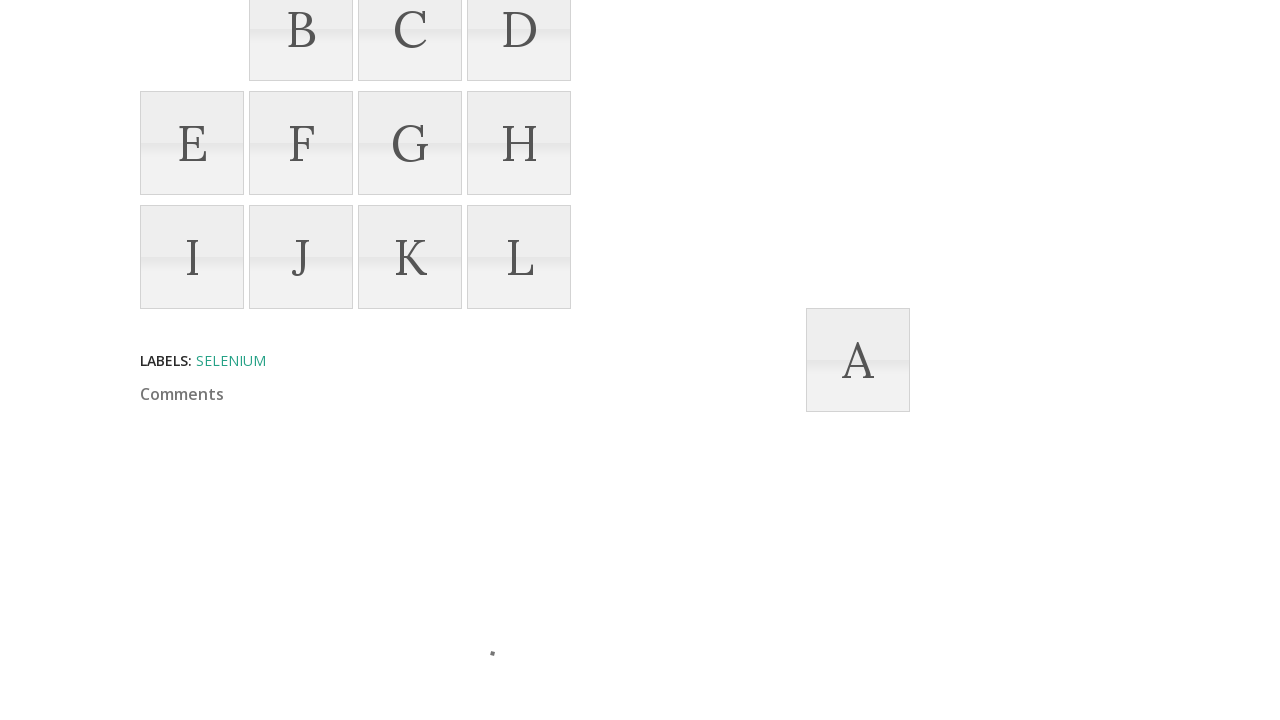

Released mouse button to complete click-and-hold interaction at (858, 360)
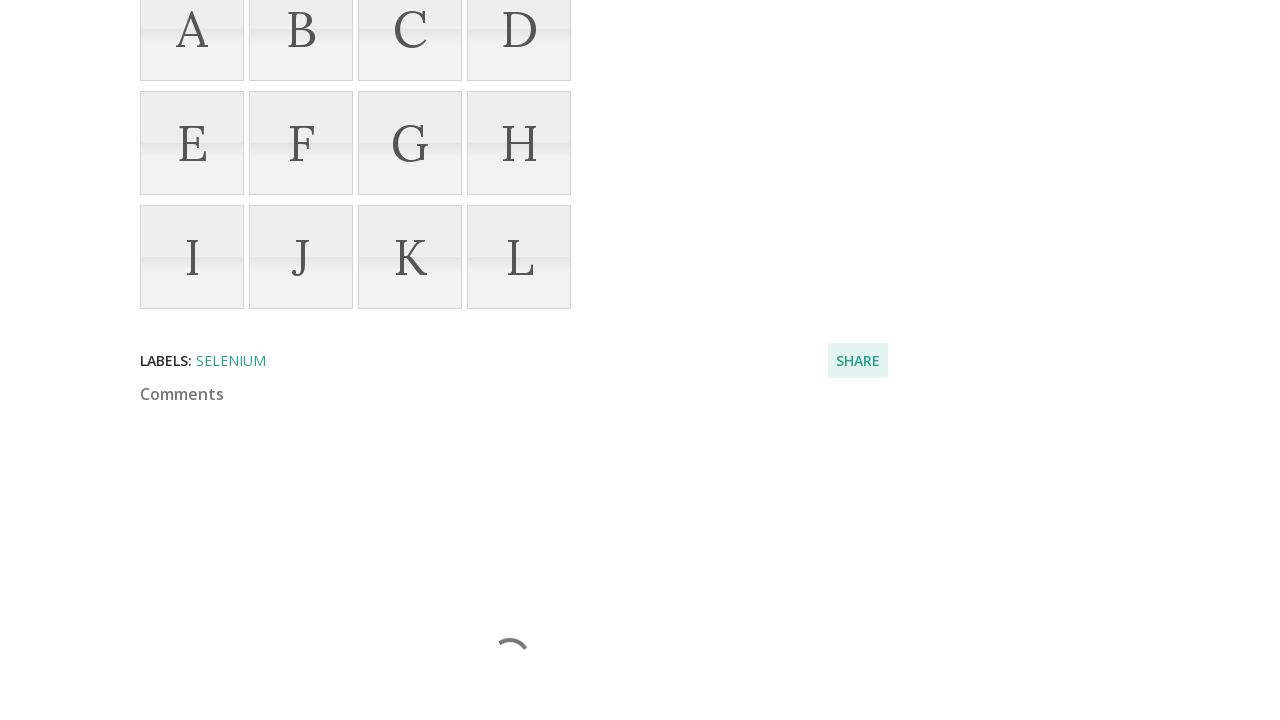

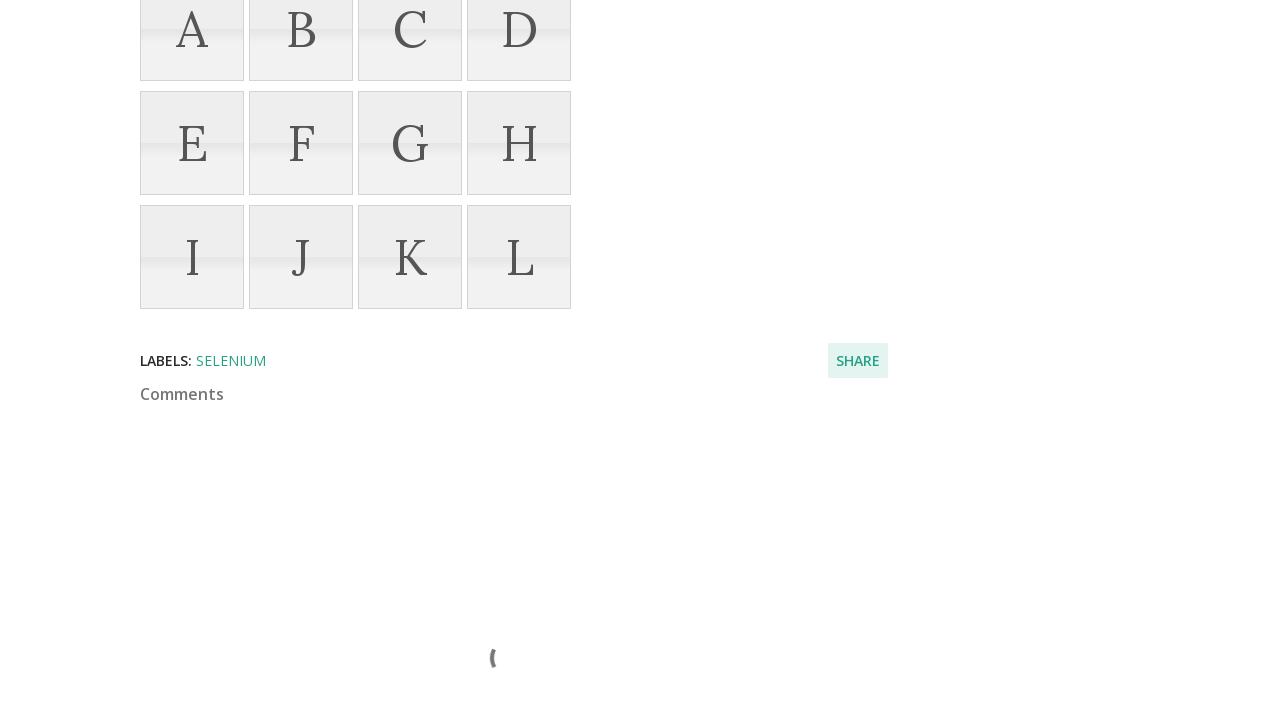